Tests a wait/verify scenario by clicking a verify button and checking for a success message in the response

Starting URL: http://suninjuly.github.io/wait2.html

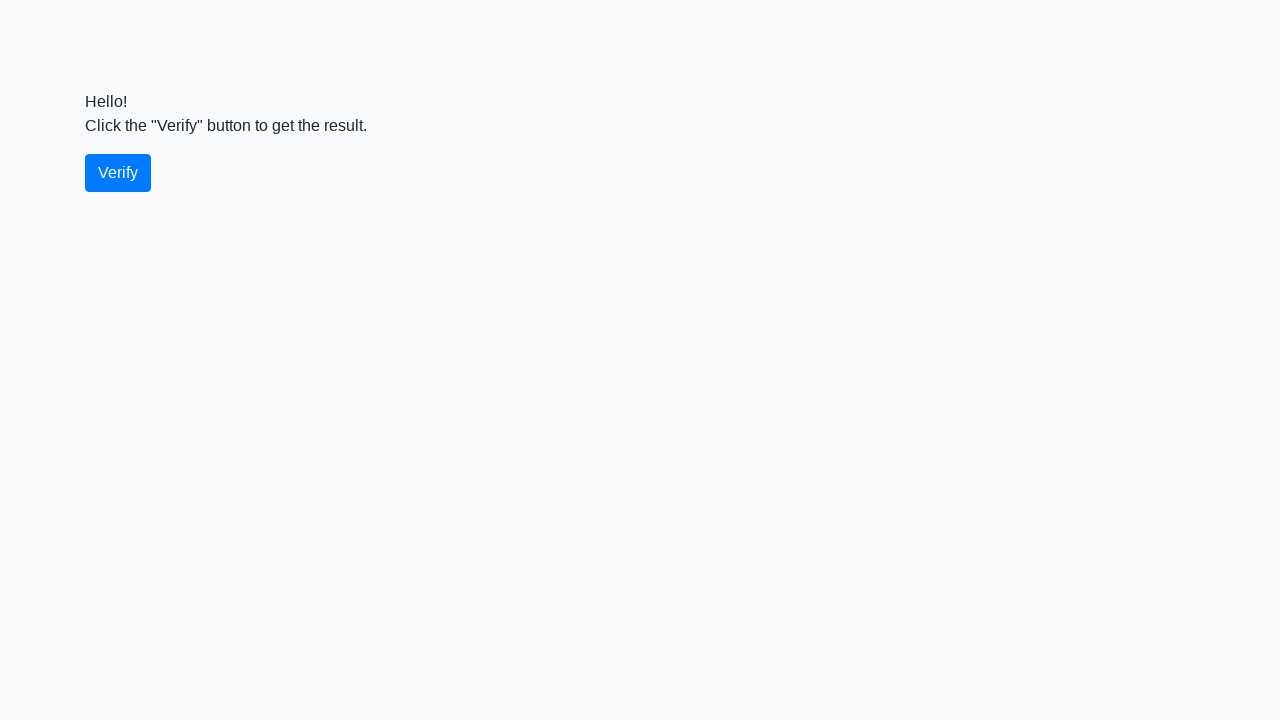

Clicked the verify button at (118, 173) on #verify
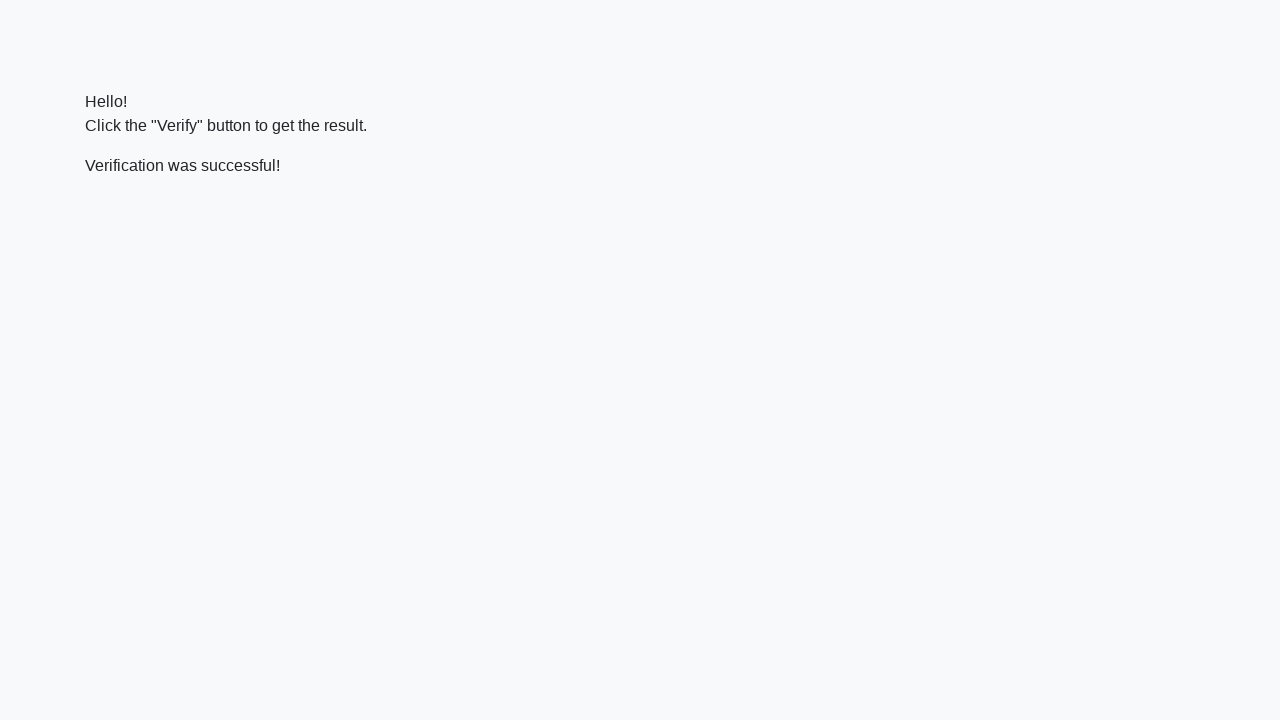

Located the verify message element
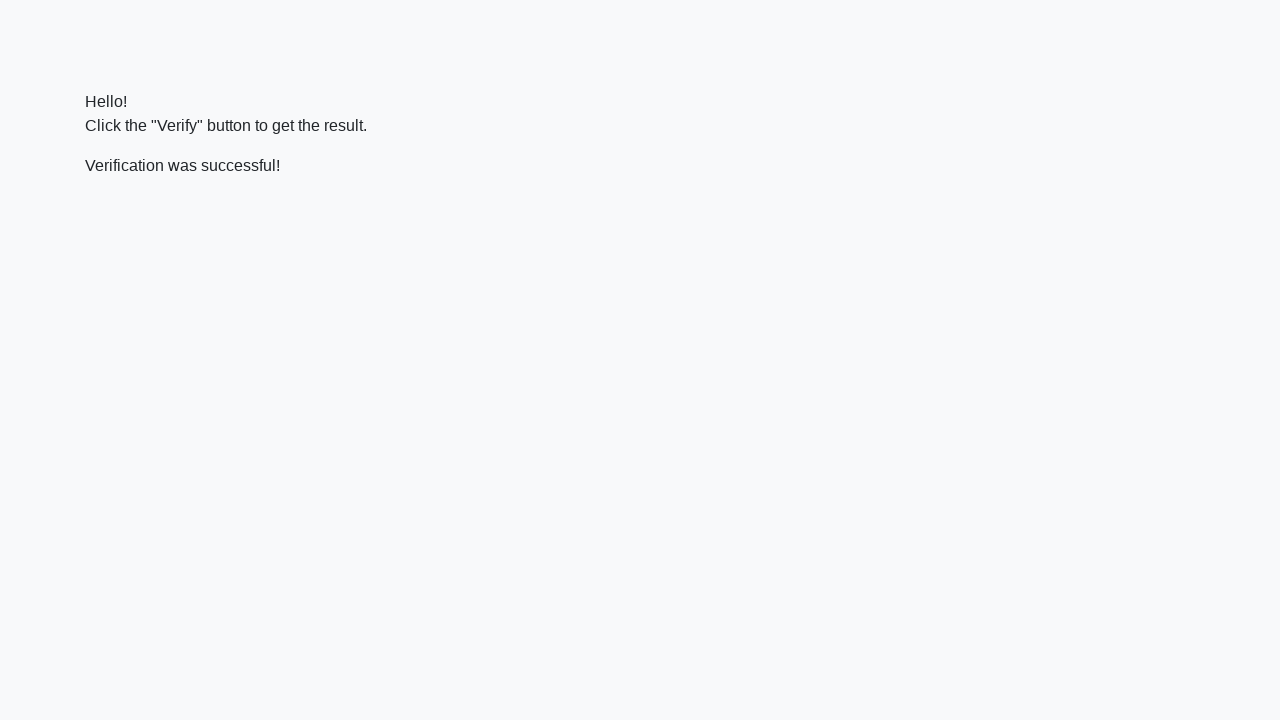

Success message appeared and is visible
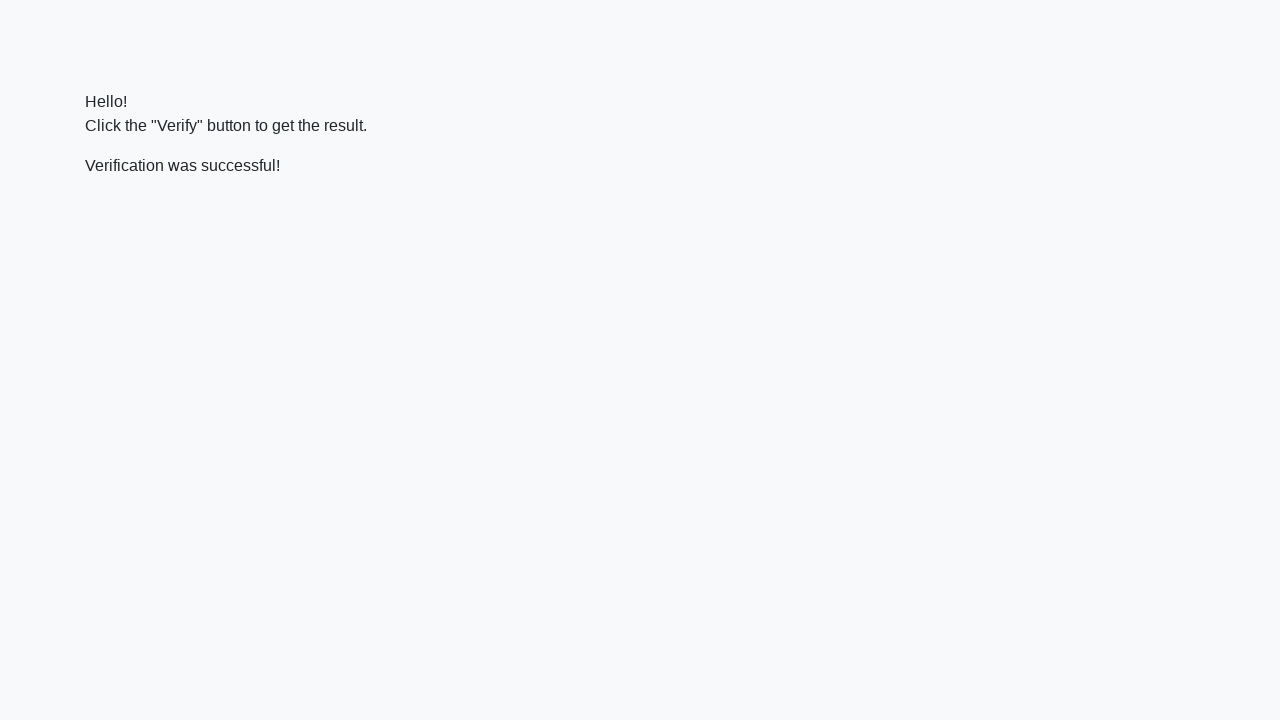

Verified that success message contains 'successful'
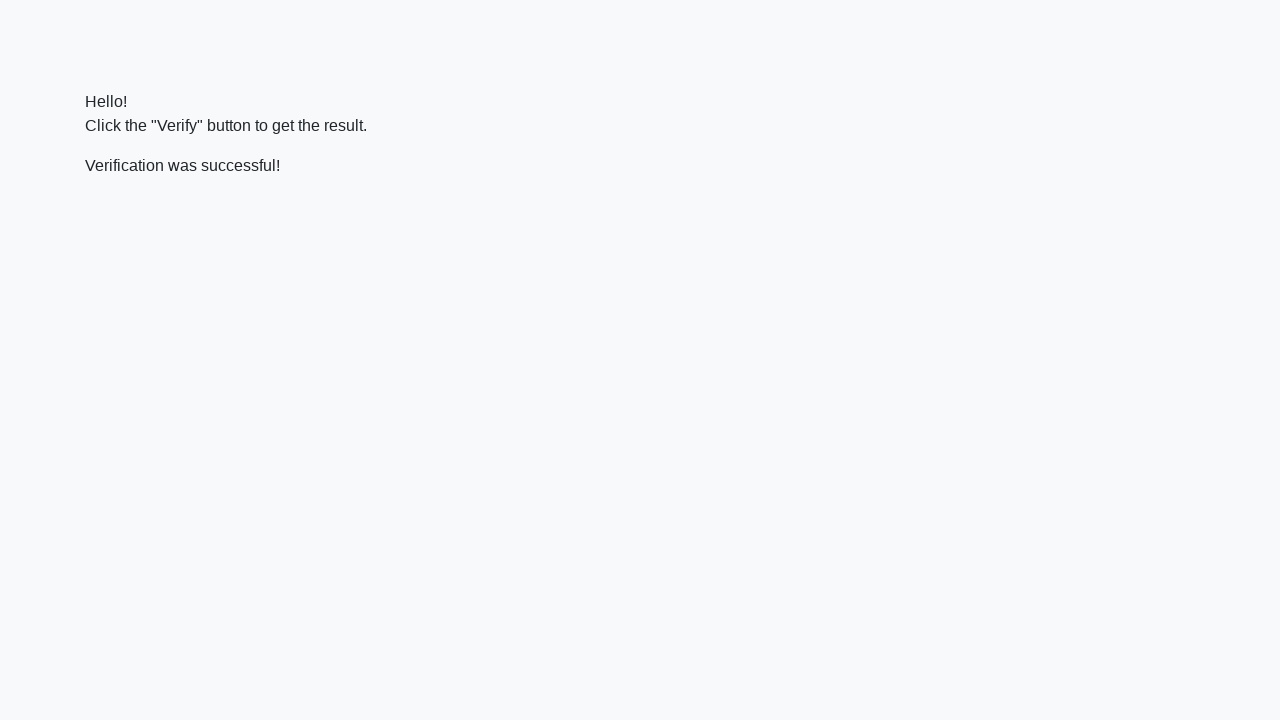

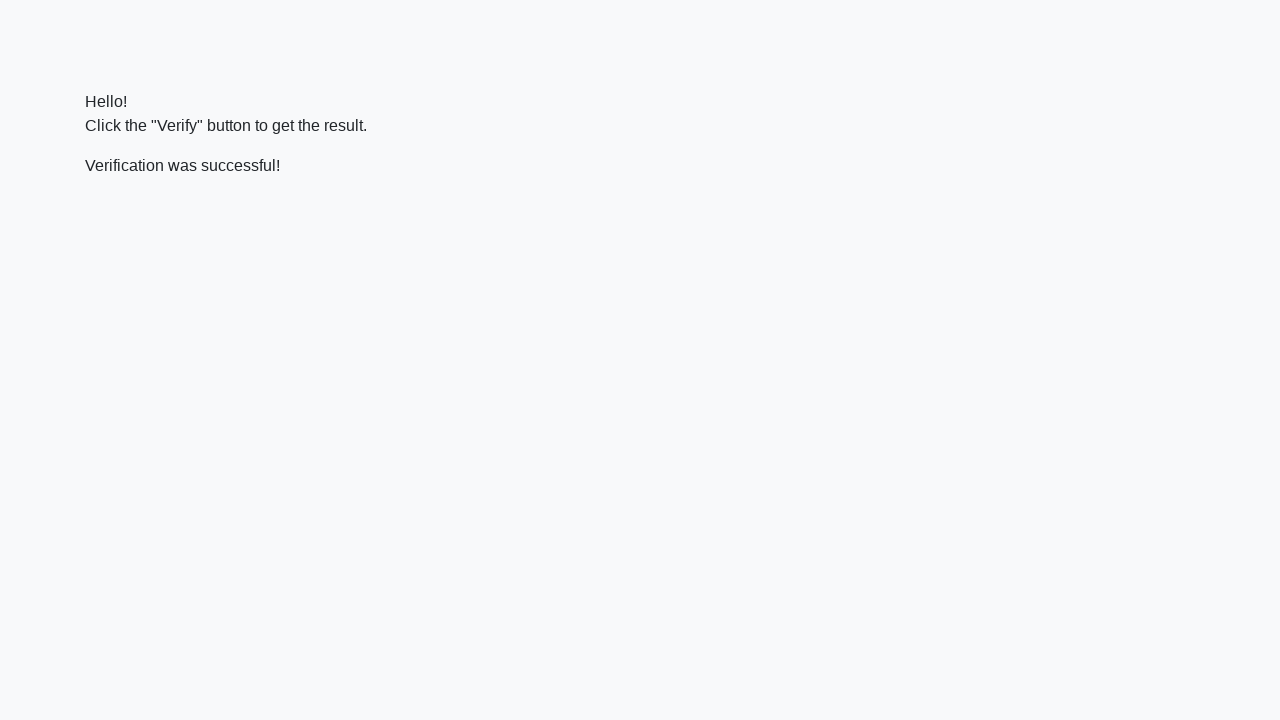